Tests drag and drop by offset by dragging an element a specific distance

Starting URL: https://demoqa.com/dragabble

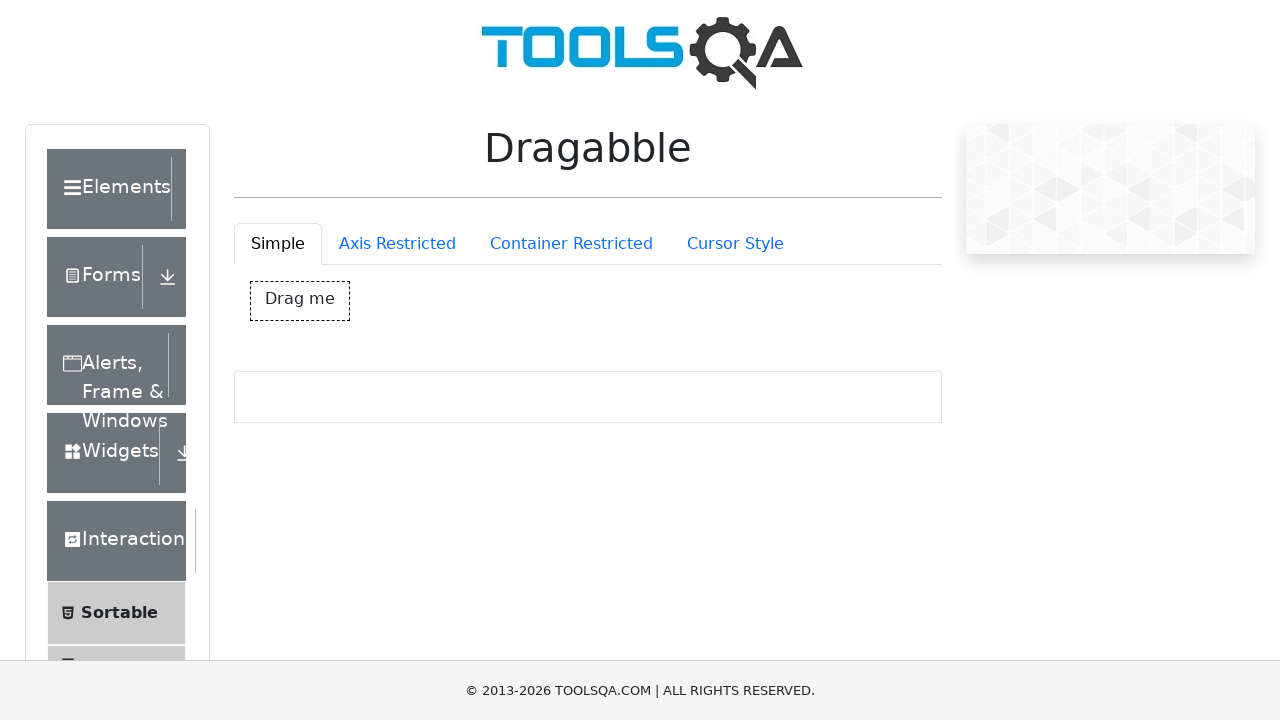

Located draggable element with ID 'dragBox'
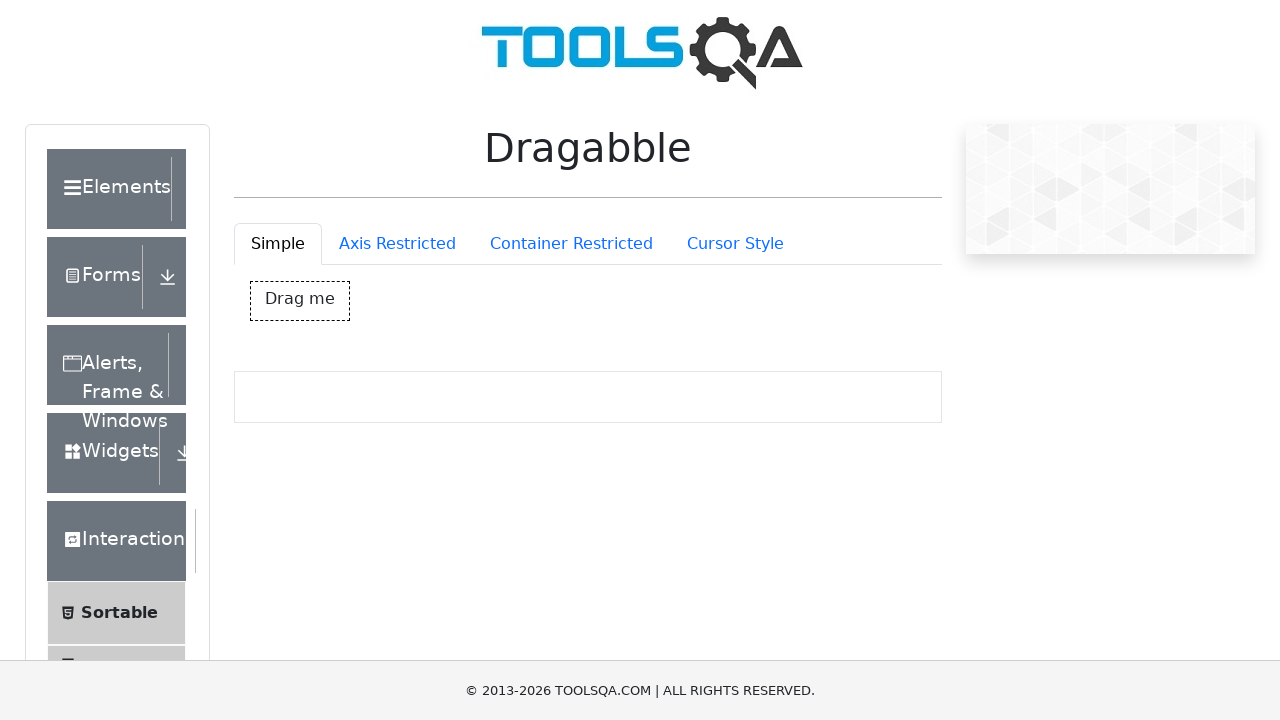

Retrieved bounding box of draggable element
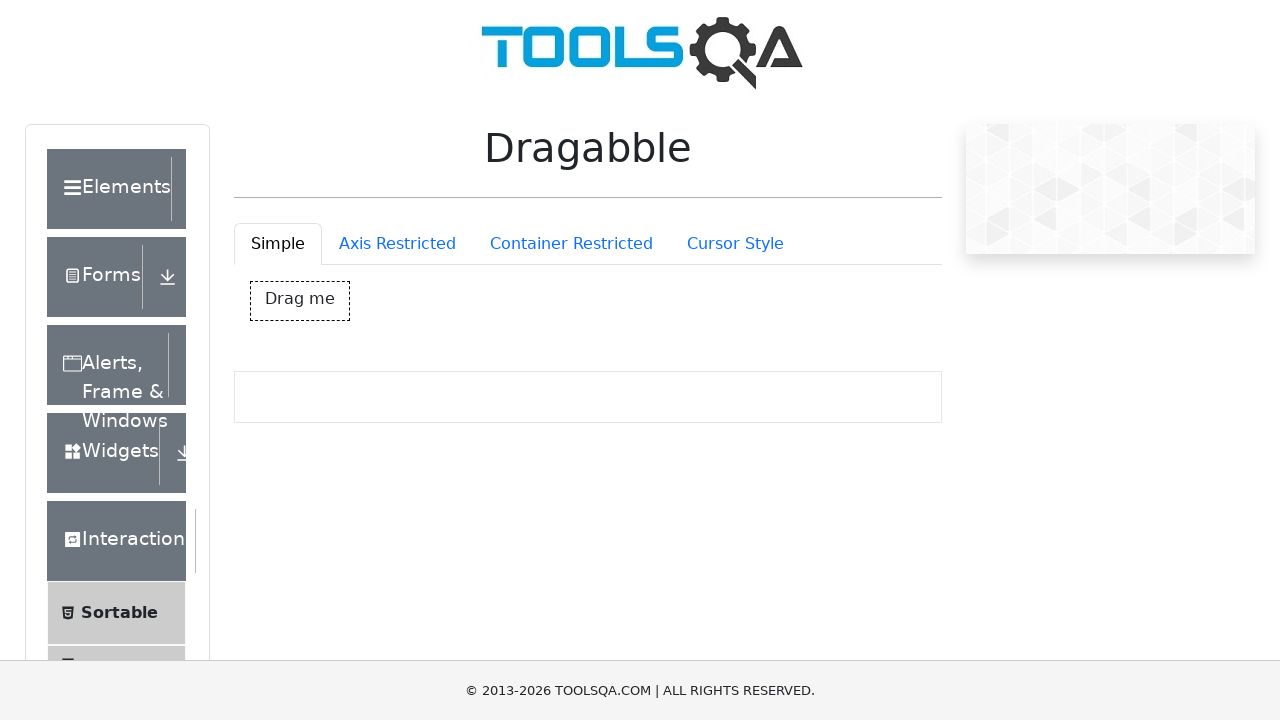

Moved mouse to center of draggable element at (300, 301)
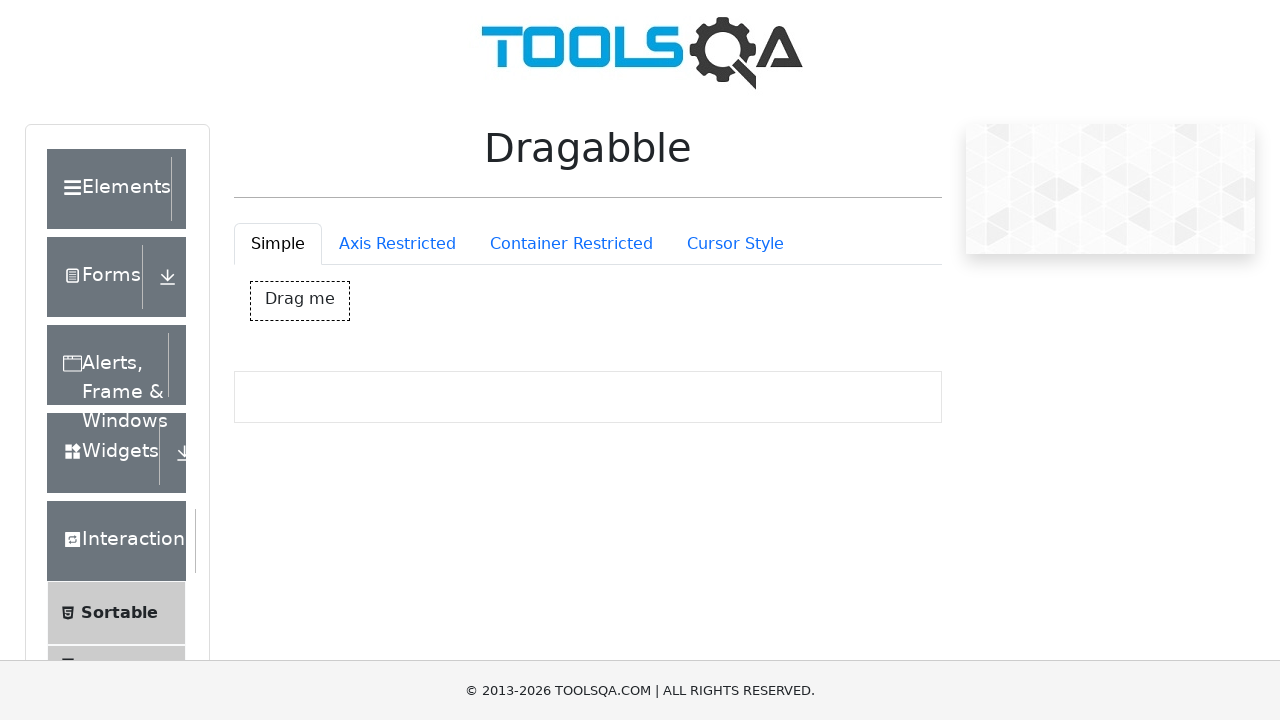

Pressed mouse button down to start drag at (300, 301)
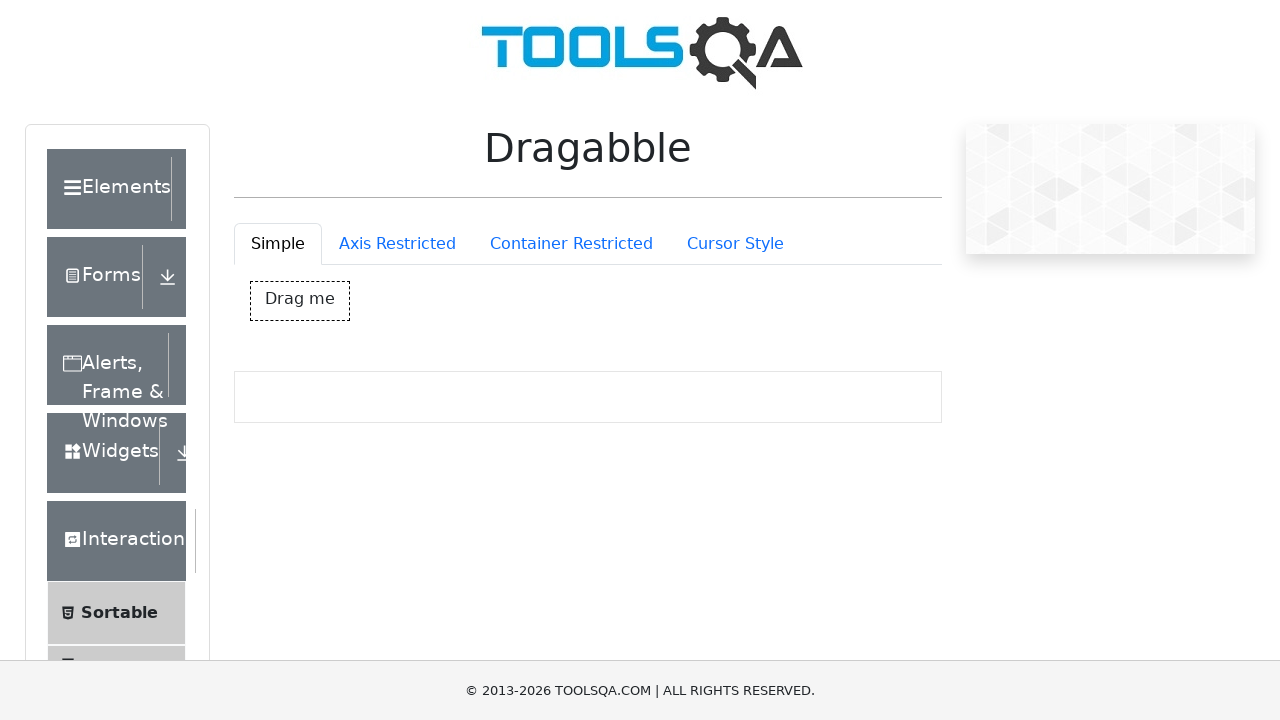

Dragged element 150px right and 100px down at (450, 401)
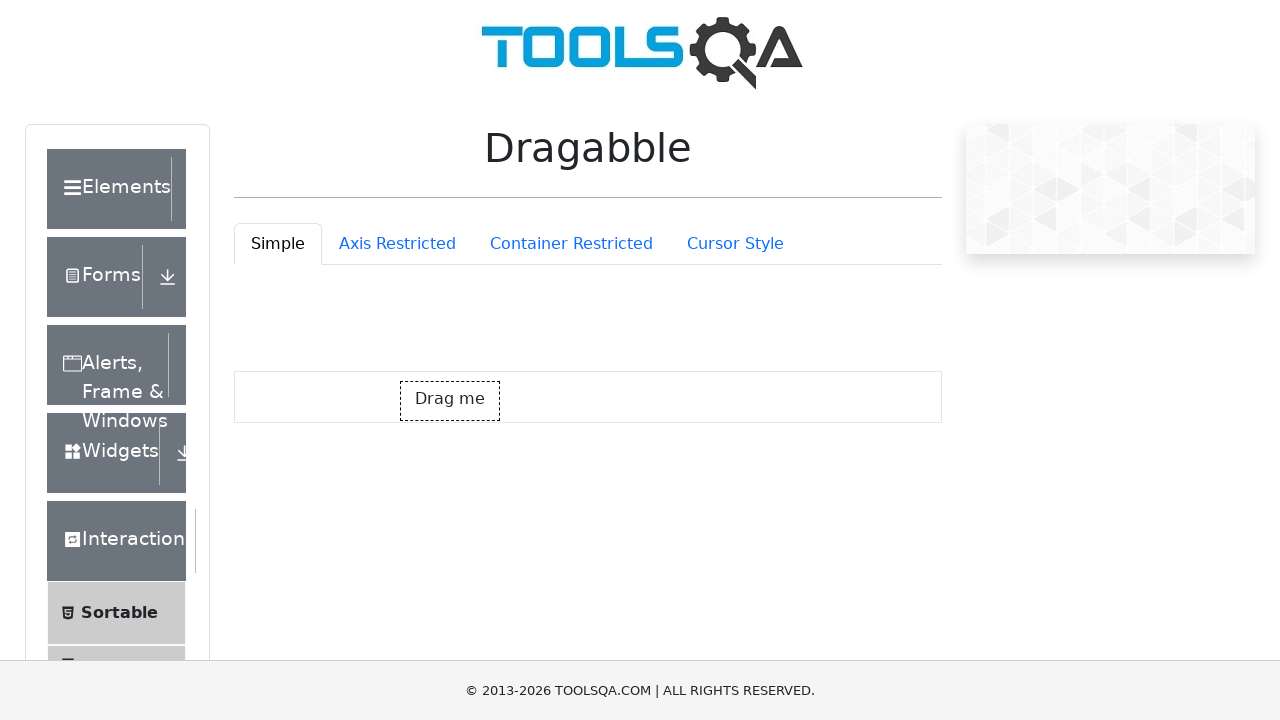

Released mouse button to complete drag and drop at (450, 401)
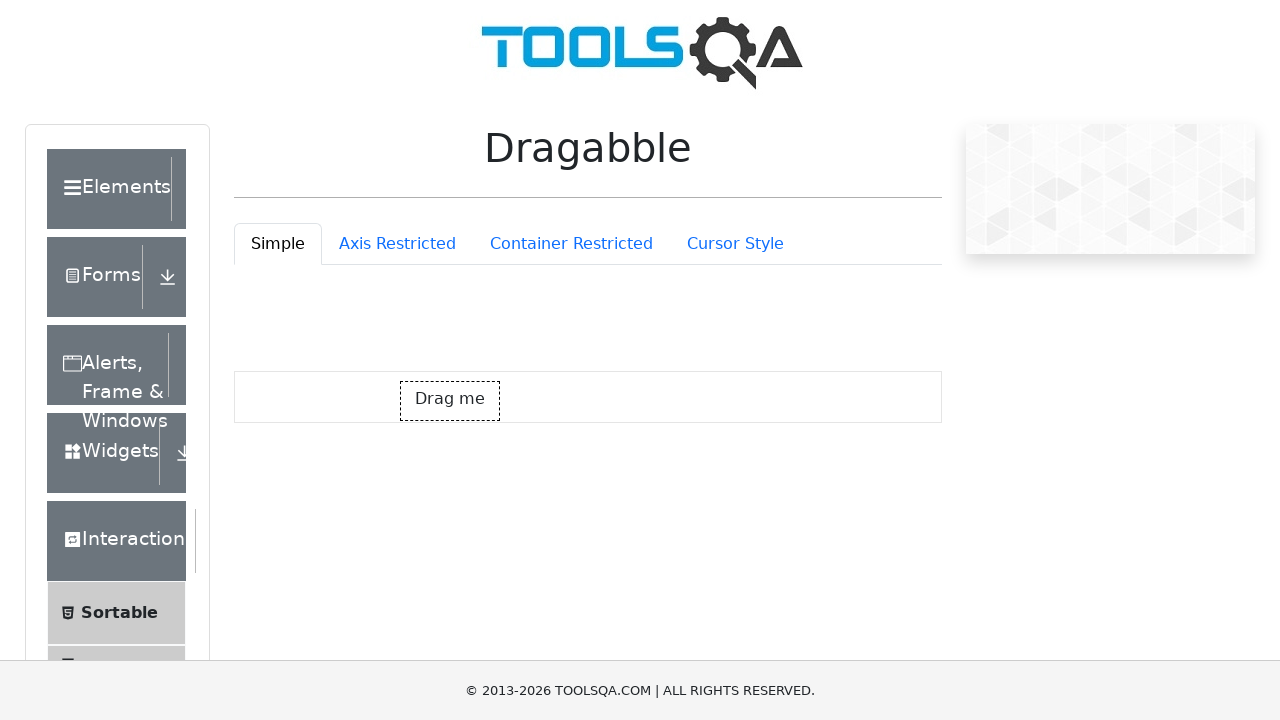

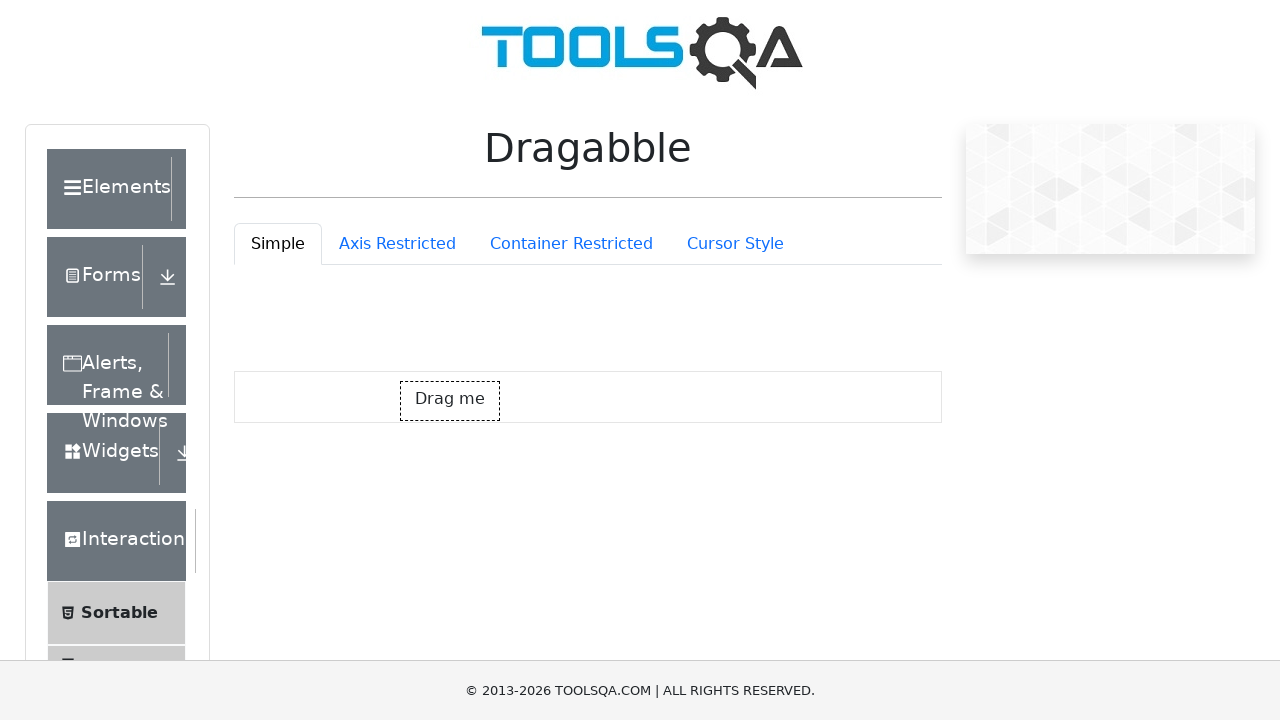